Tests navigation to the Large & Deep DOM page and scrolls a large table element into view using JavaScript execution

Starting URL: https://the-internet.herokuapp.com/

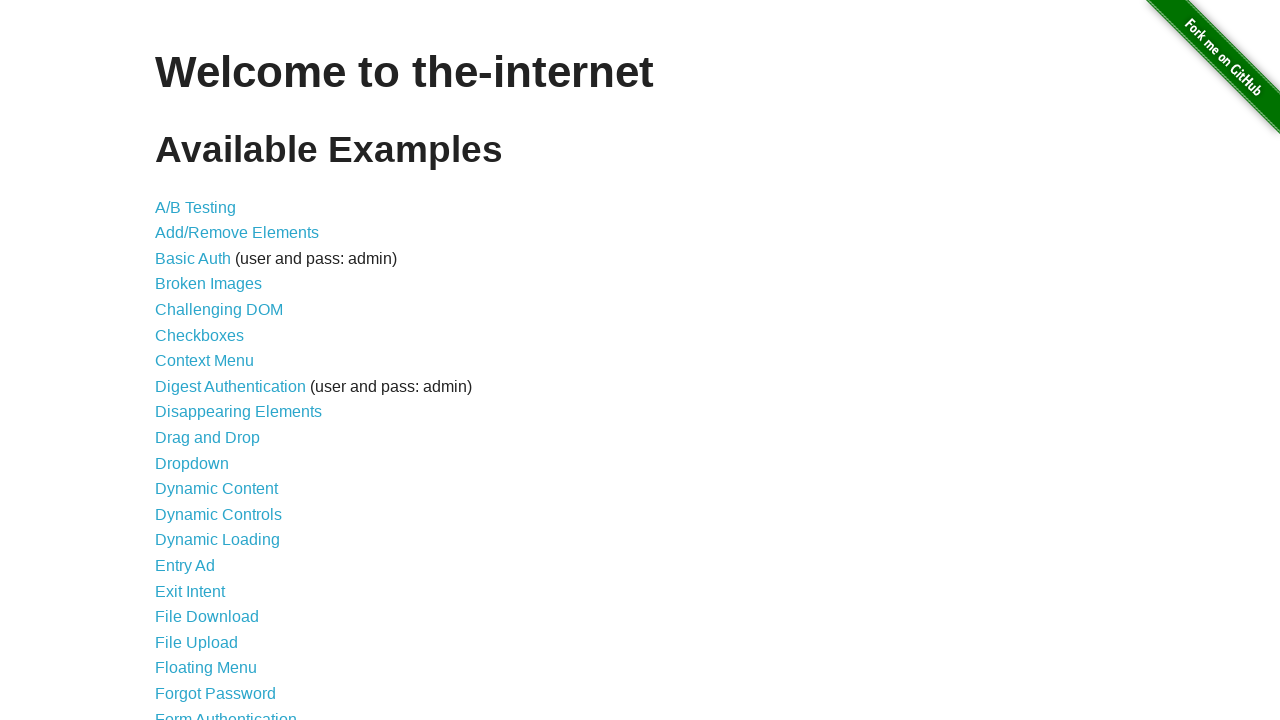

Clicked on 'Large & Deep DOM' link at (225, 361) on text=Large & Deep DOM
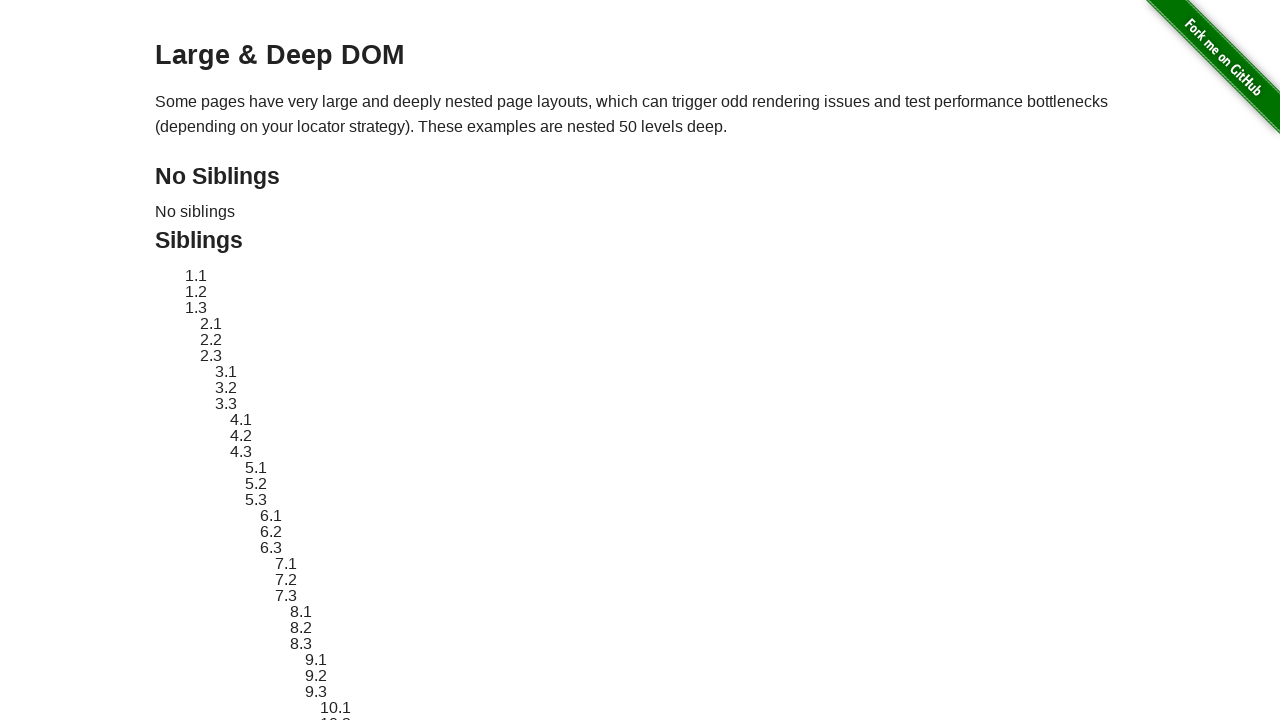

Waited for large table element to be present
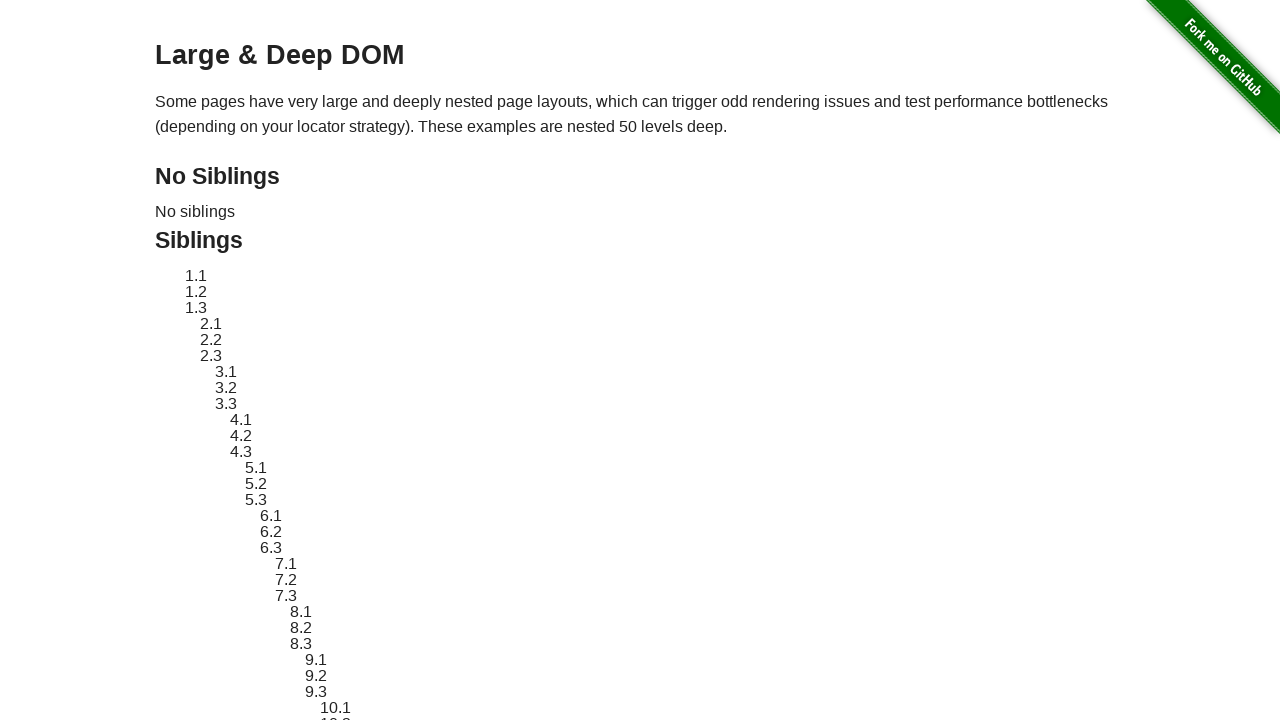

Located the large table element
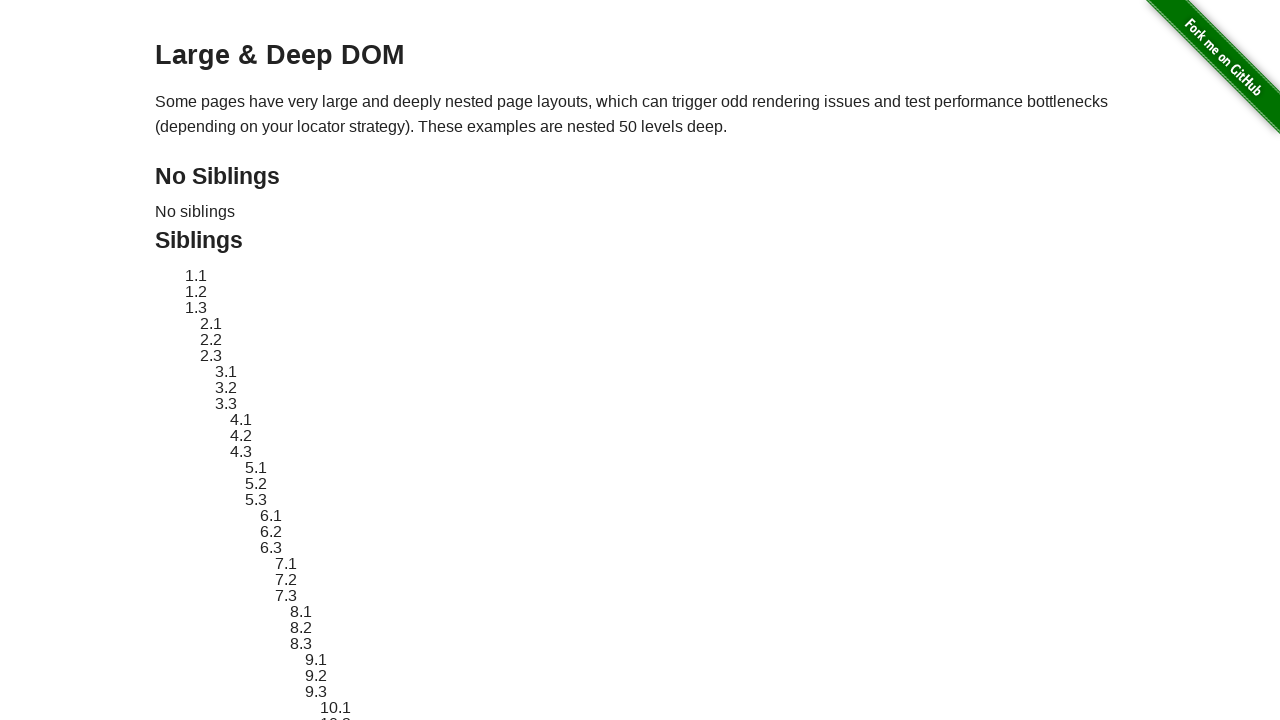

Scrolled the large table into view using JavaScript execution
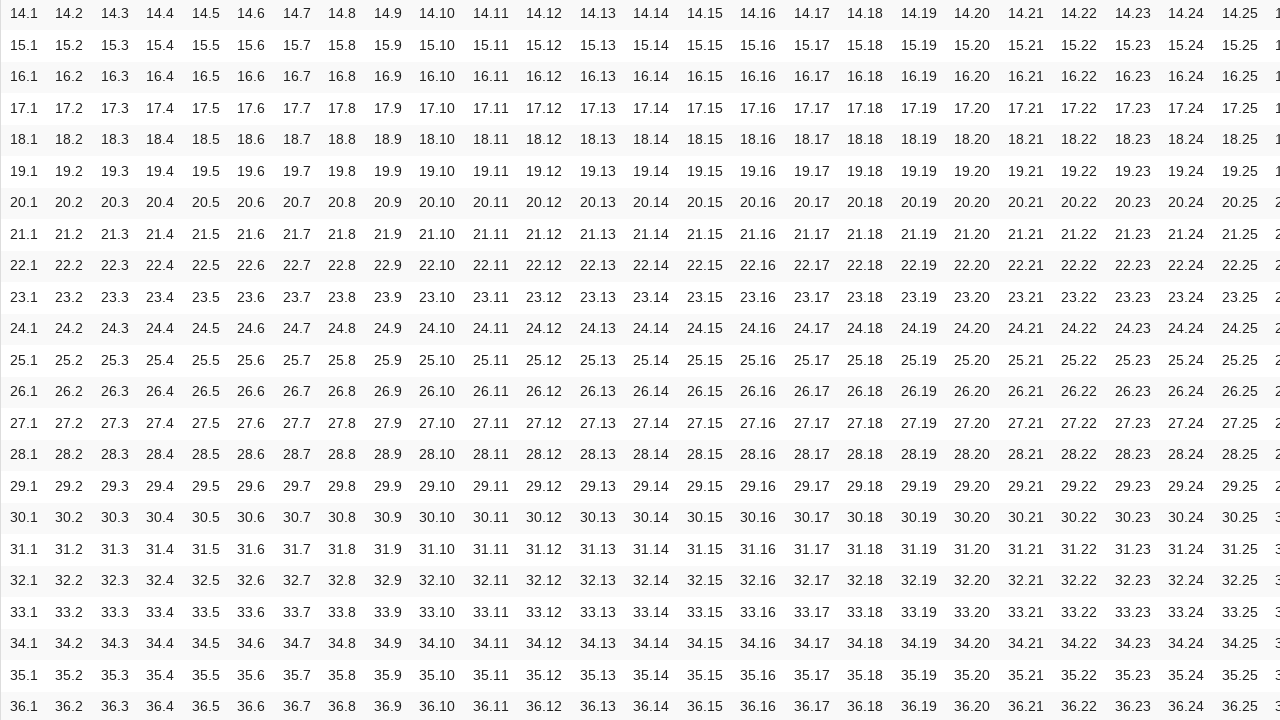

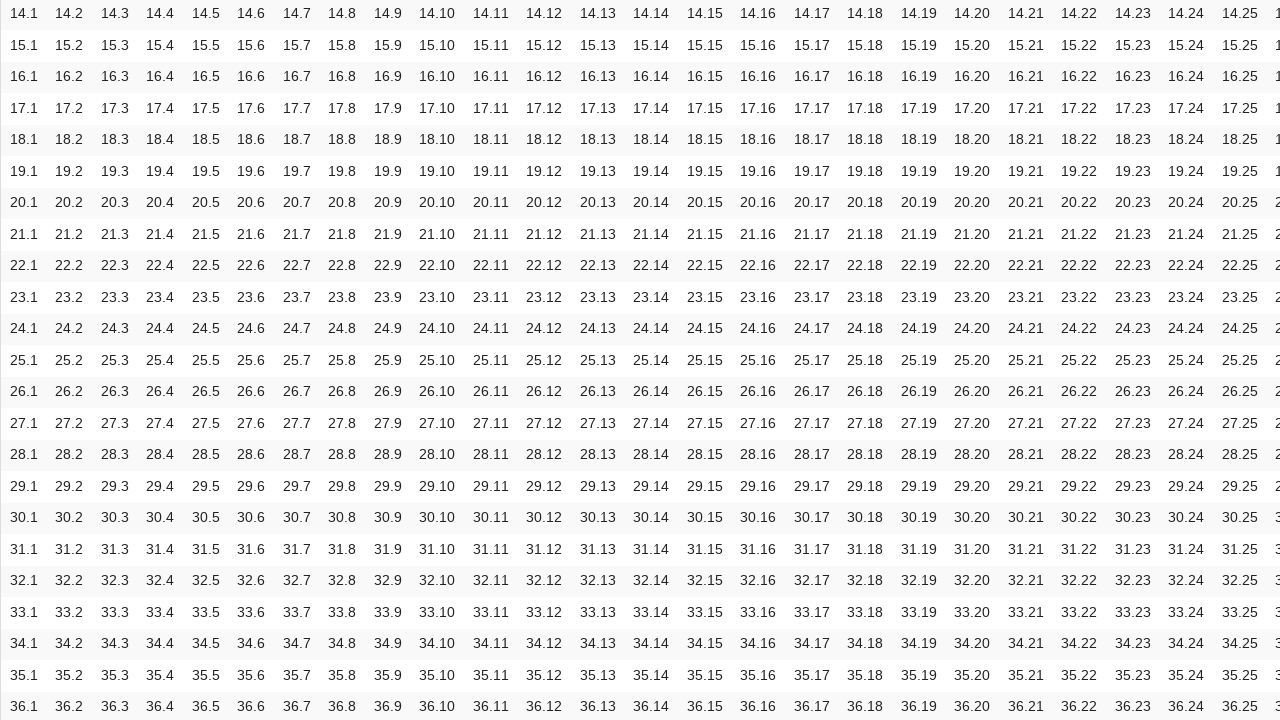